Tests the Add/Remove Elements page by clicking to add an element, deleting it, then adding and deleting again to verify the add/remove functionality works correctly.

Starting URL: https://the-internet.herokuapp.com/

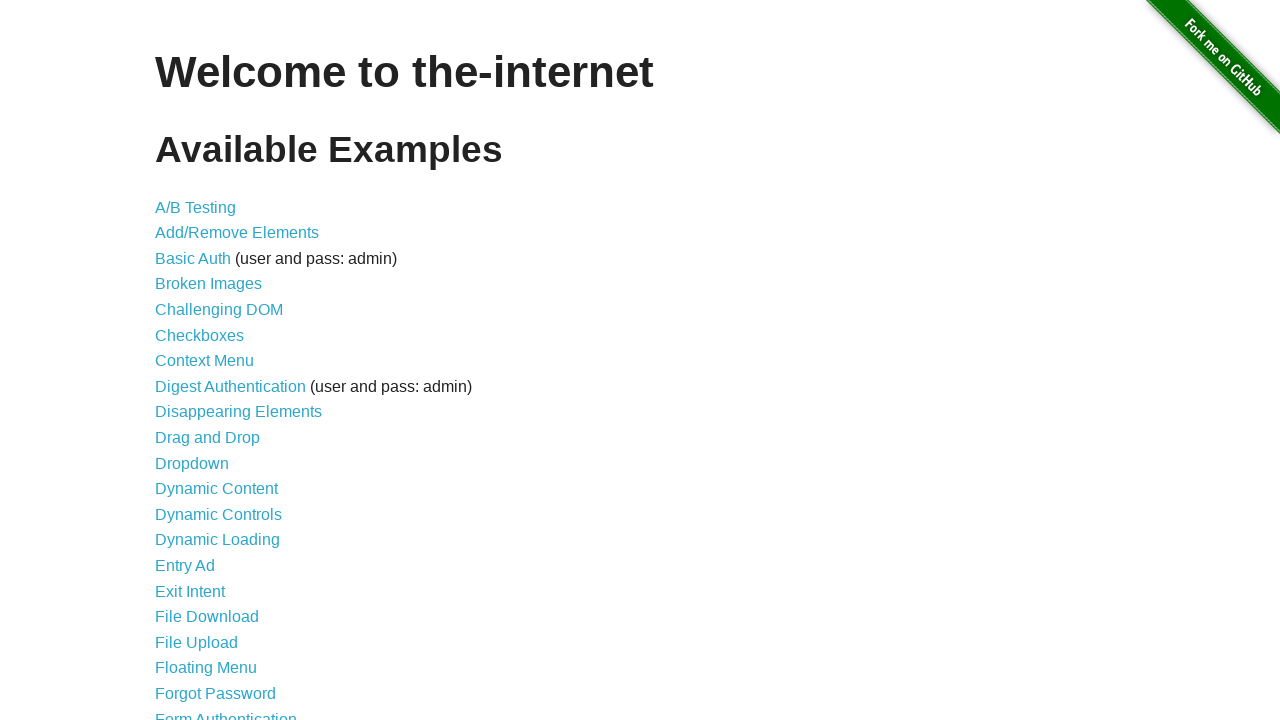

Clicked on Add/Remove Elements link at (237, 233) on a:has-text('Add/Remove Elements')
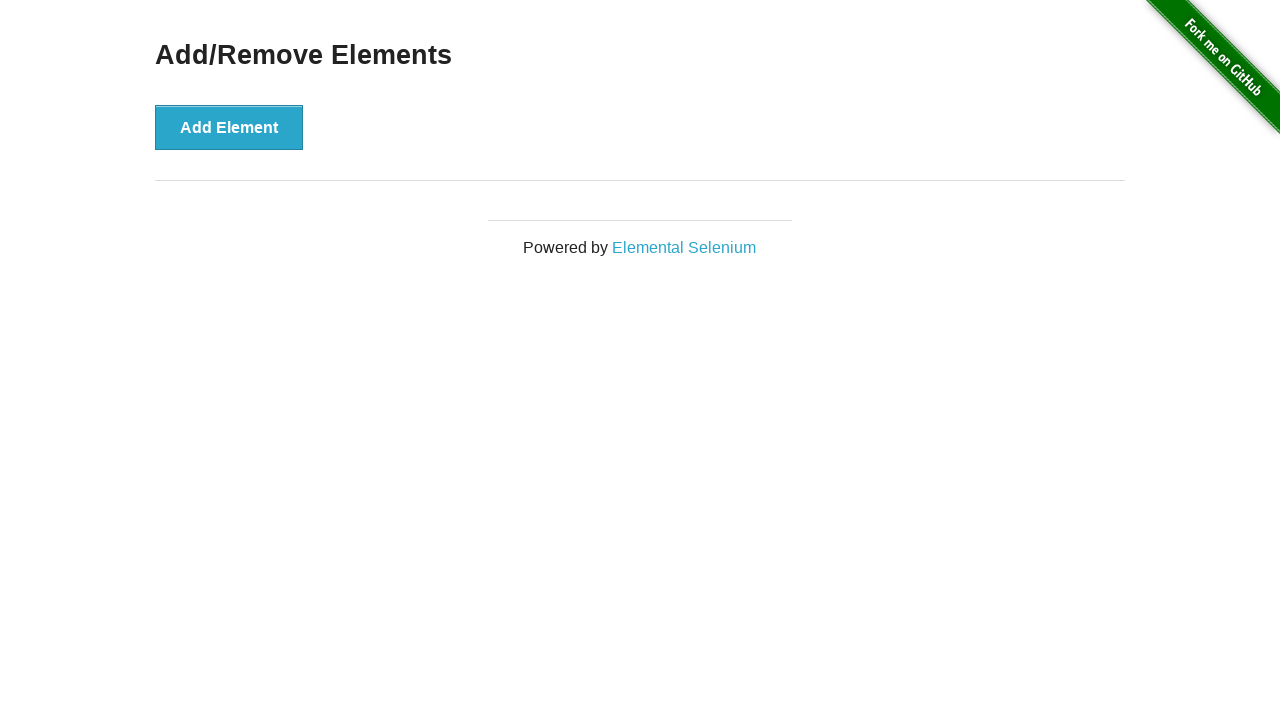

Clicked Add Element button at (229, 127) on button:has-text('Add Element')
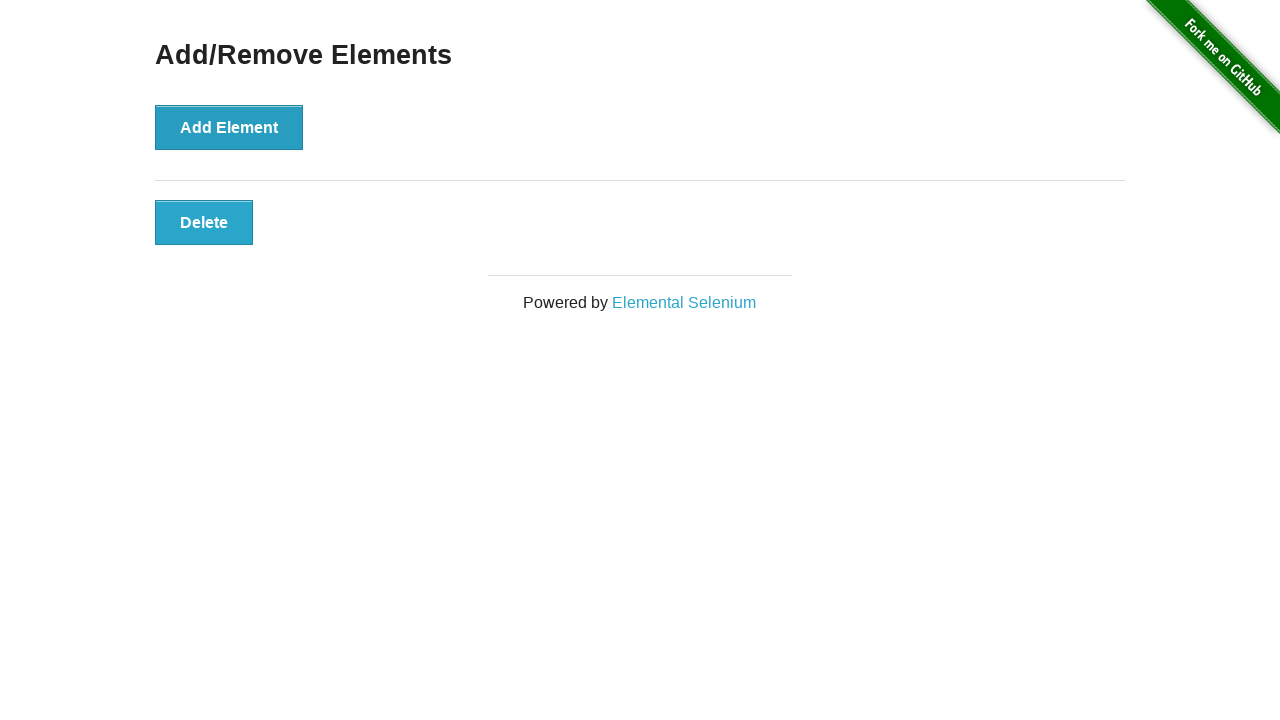

Clicked Delete button to remove the added element at (204, 222) on button:has-text('Delete')
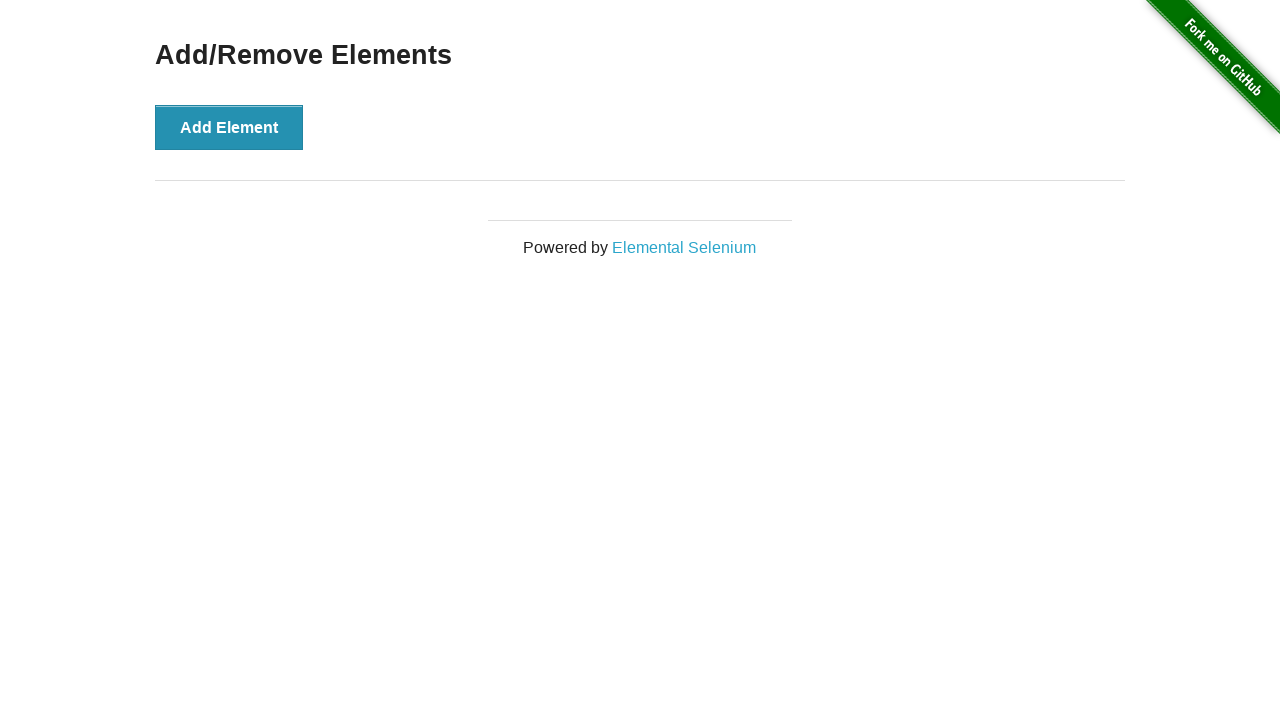

Clicked Add Element button again at (229, 127) on button:has-text('Add Element')
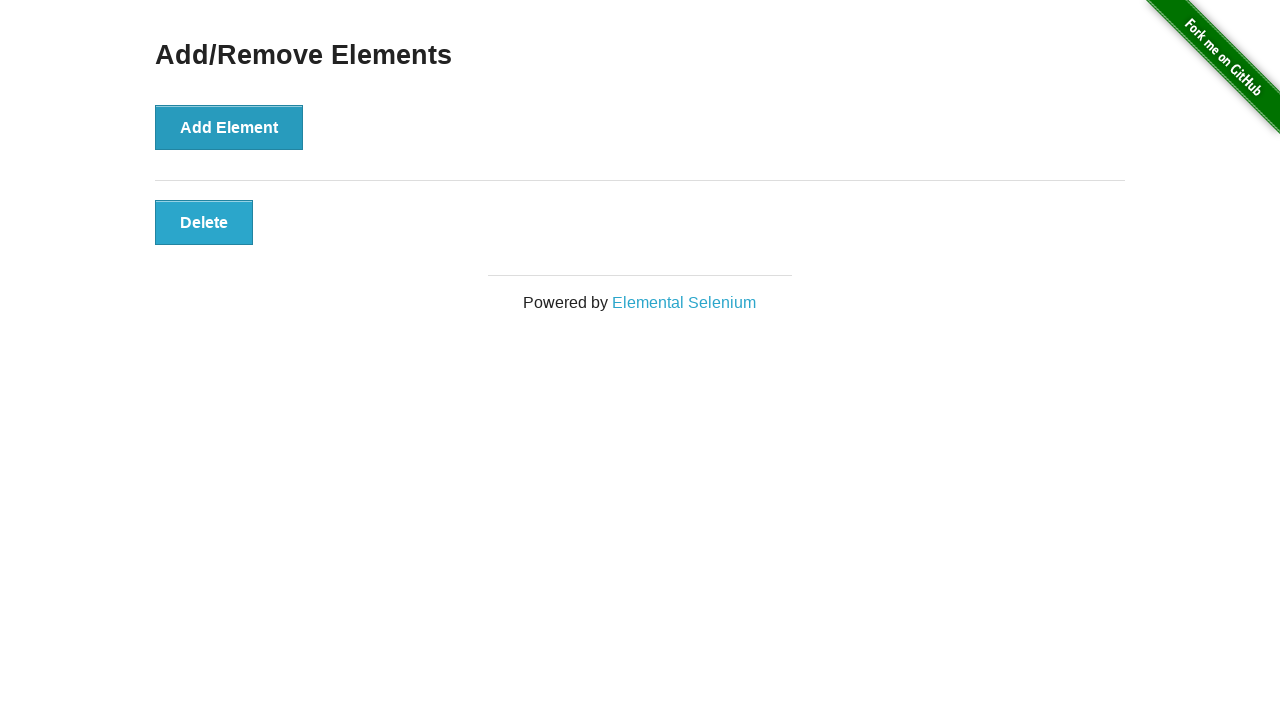

Clicked Delete button again at (204, 222) on button:has-text('Delete')
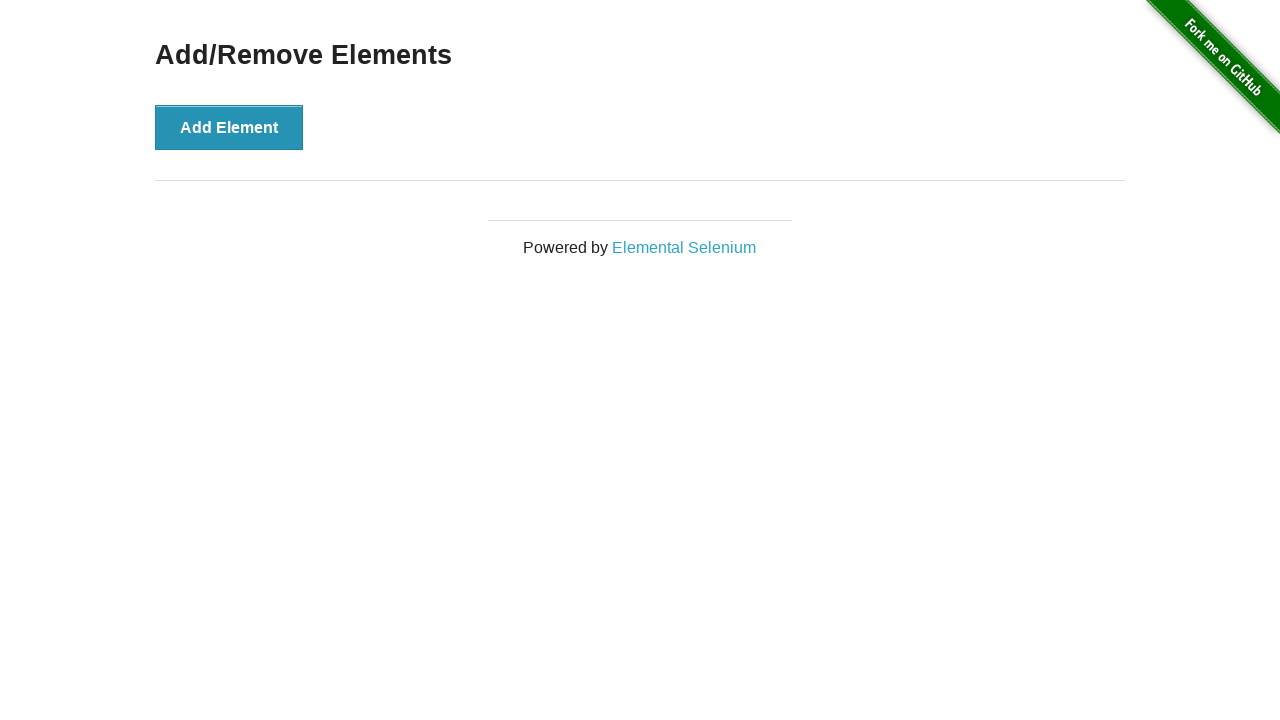

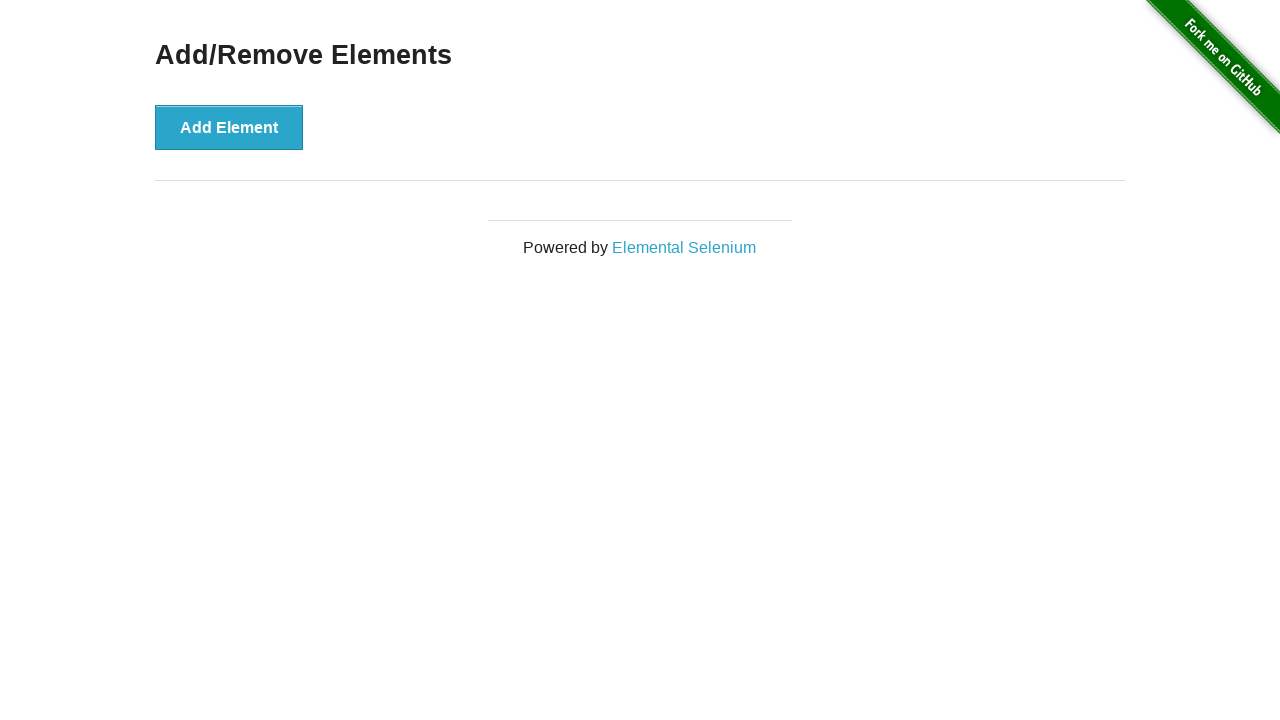